Tests AJAX loading panel with explicit waits by selecting a date from a calendar, waiting for the AJAX loader to disappear, and verifying the date selection.

Starting URL: https://demos.telerik.com/aspnet-ajax/ajaxloadingpanel/functionality/explicit-show-hide/defaultcs.aspx

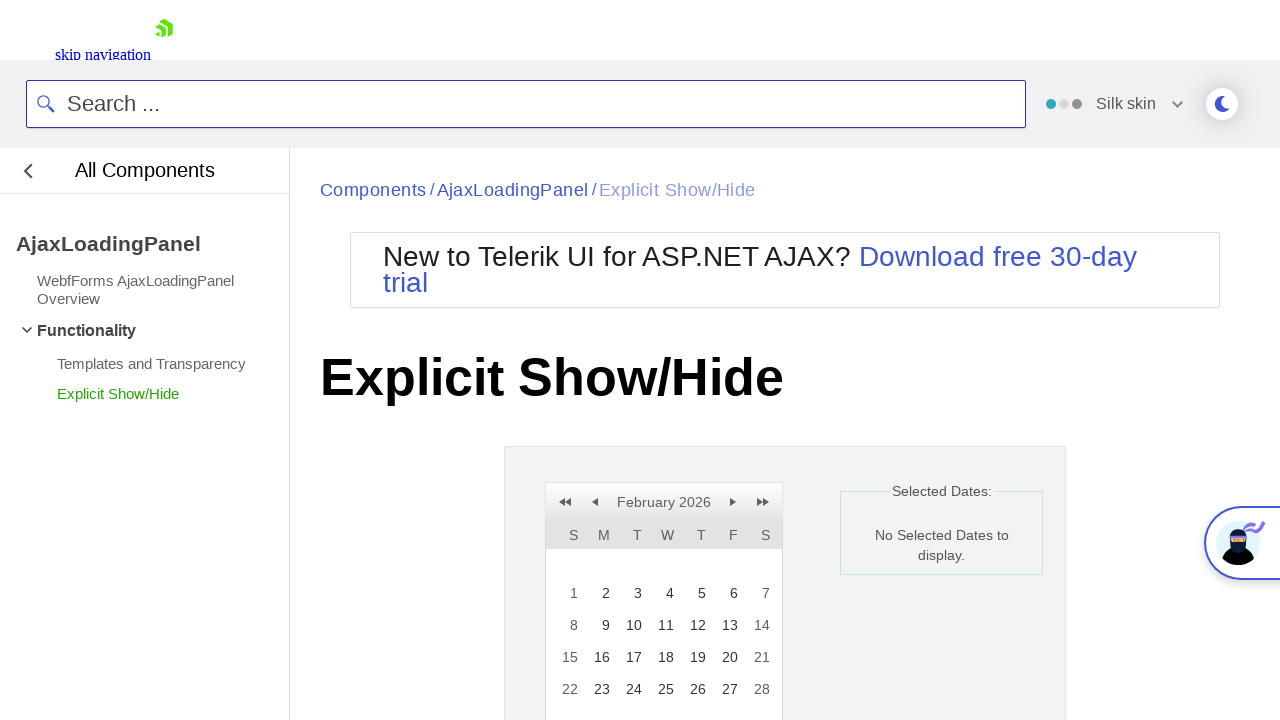

Waited for calendar container to be visible
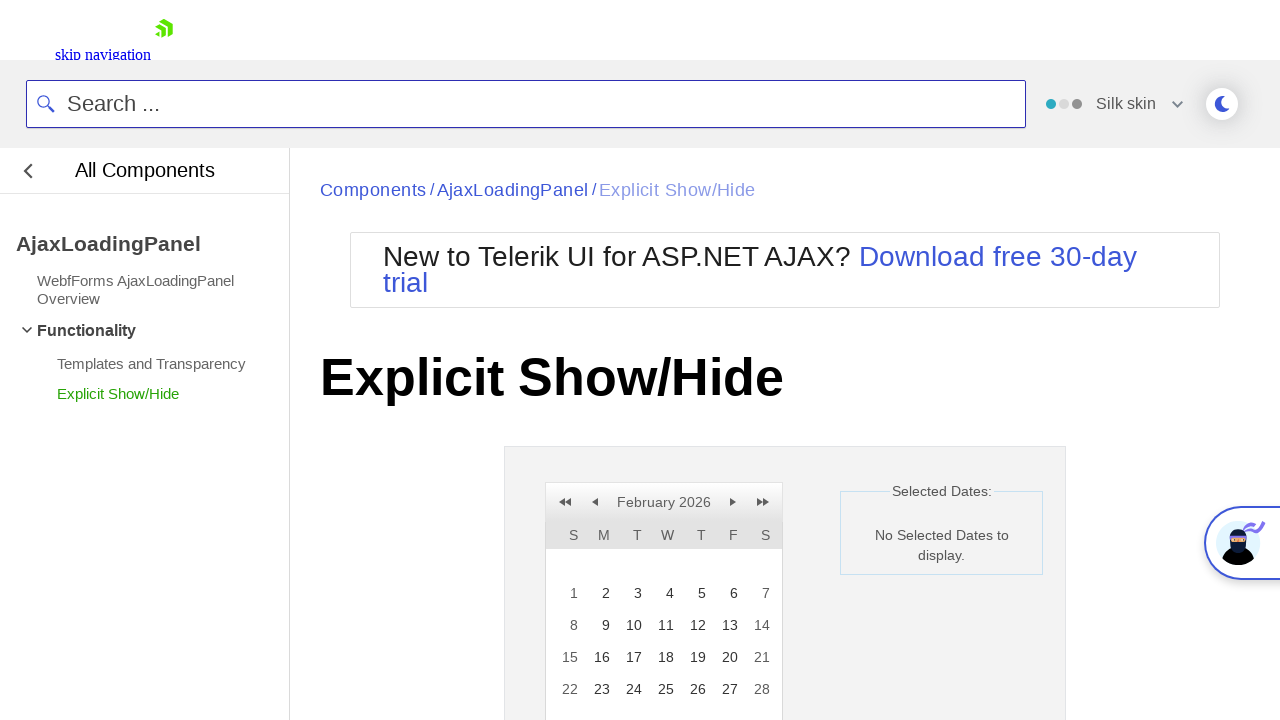

Retrieved date before selection: No Selected Dates to display.
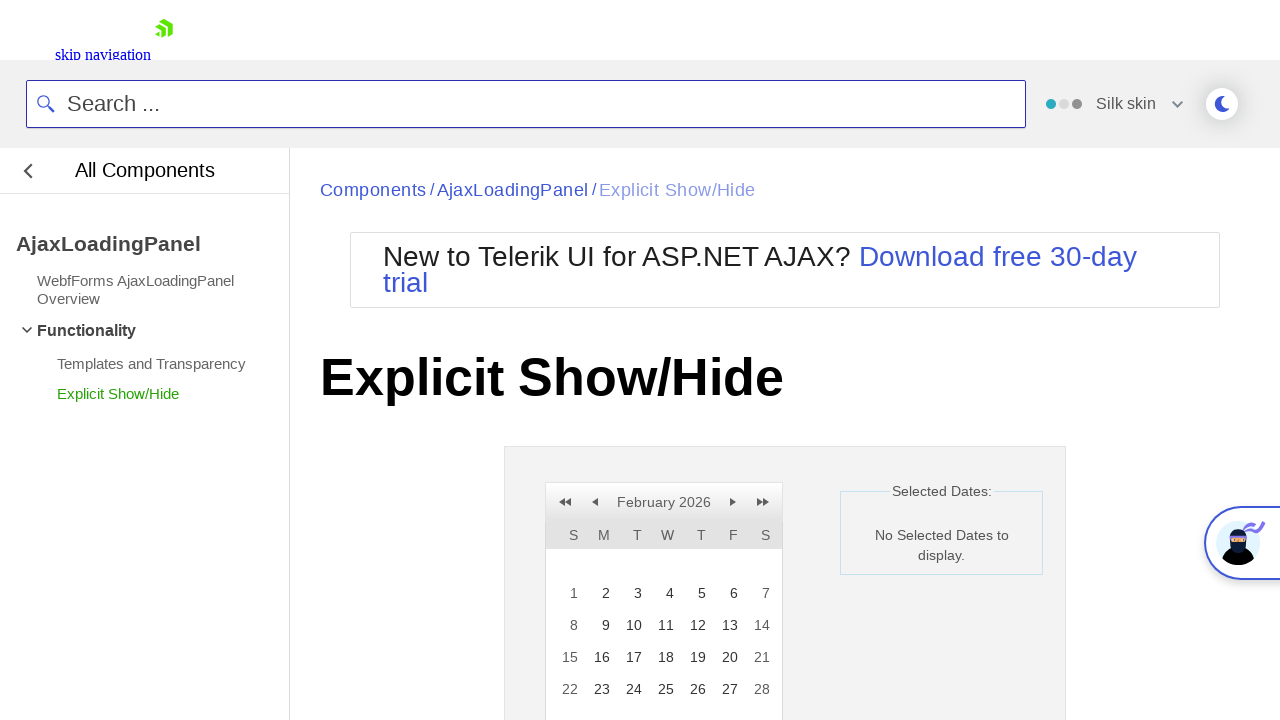

Waited for day 13 to be visible in calendar
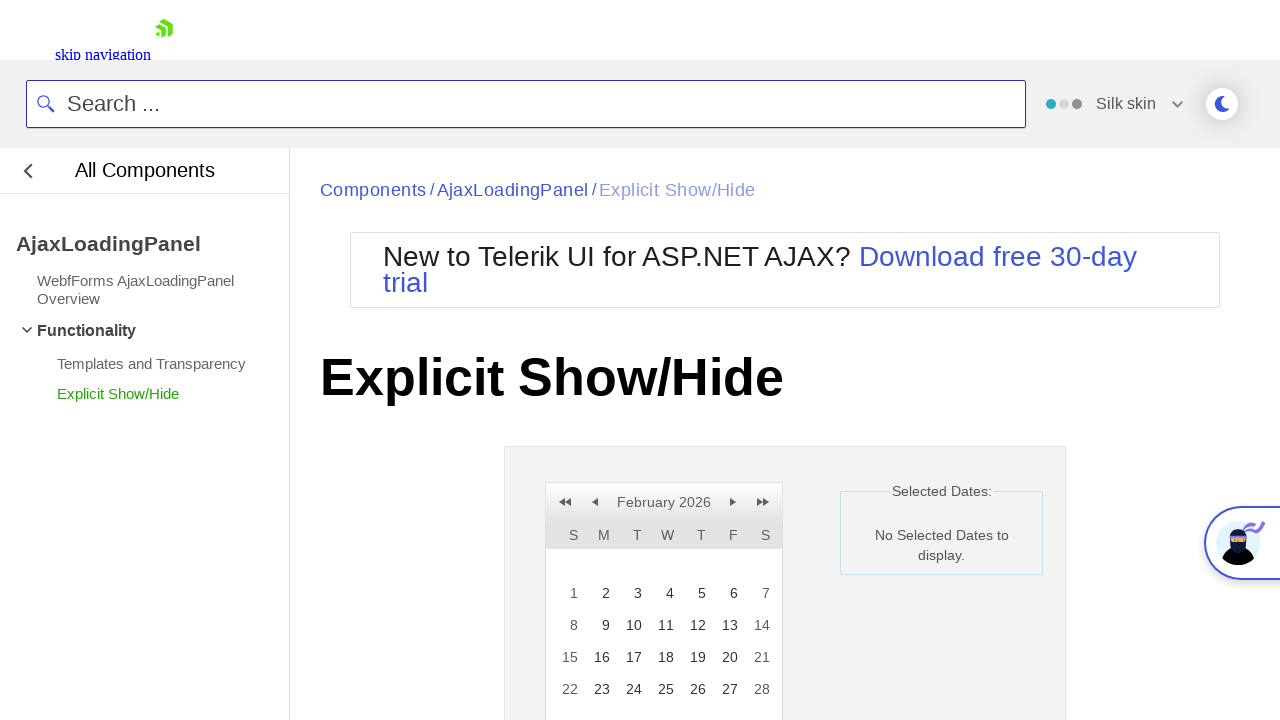

Clicked on day 13 in the calendar at (728, 625) on xpath=//a[text()='13']
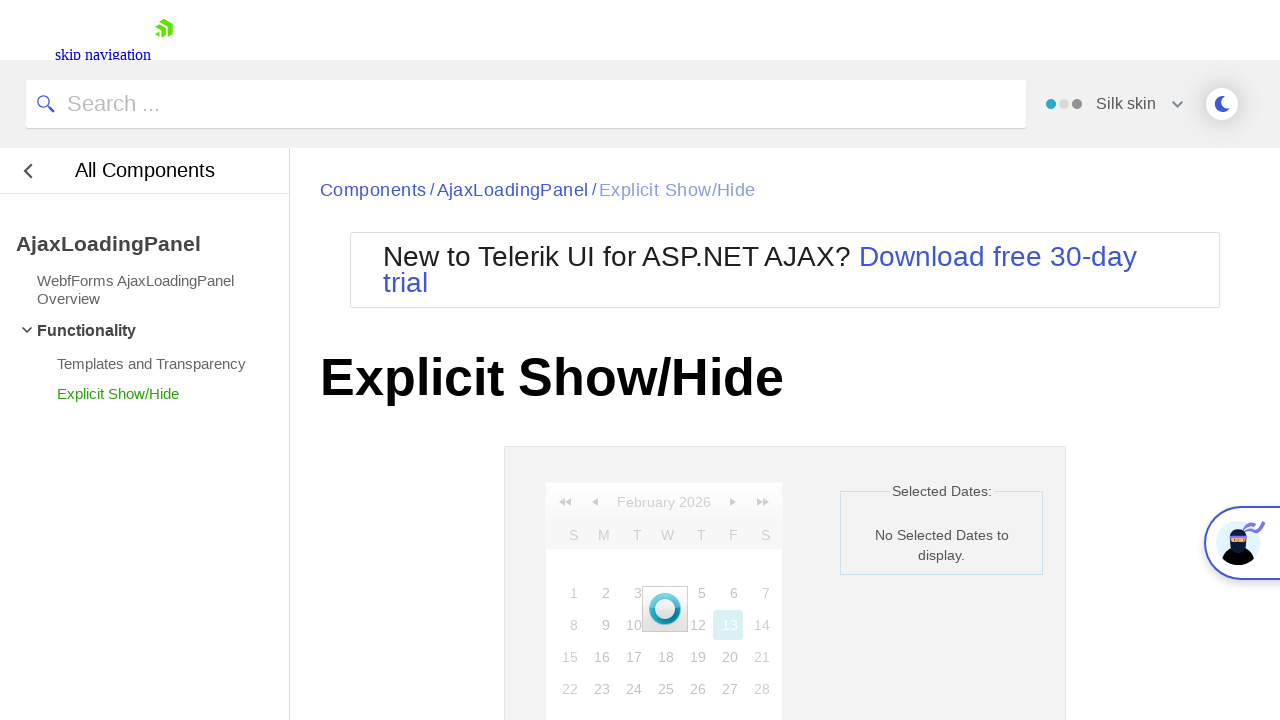

Waited for AJAX loading panel to disappear
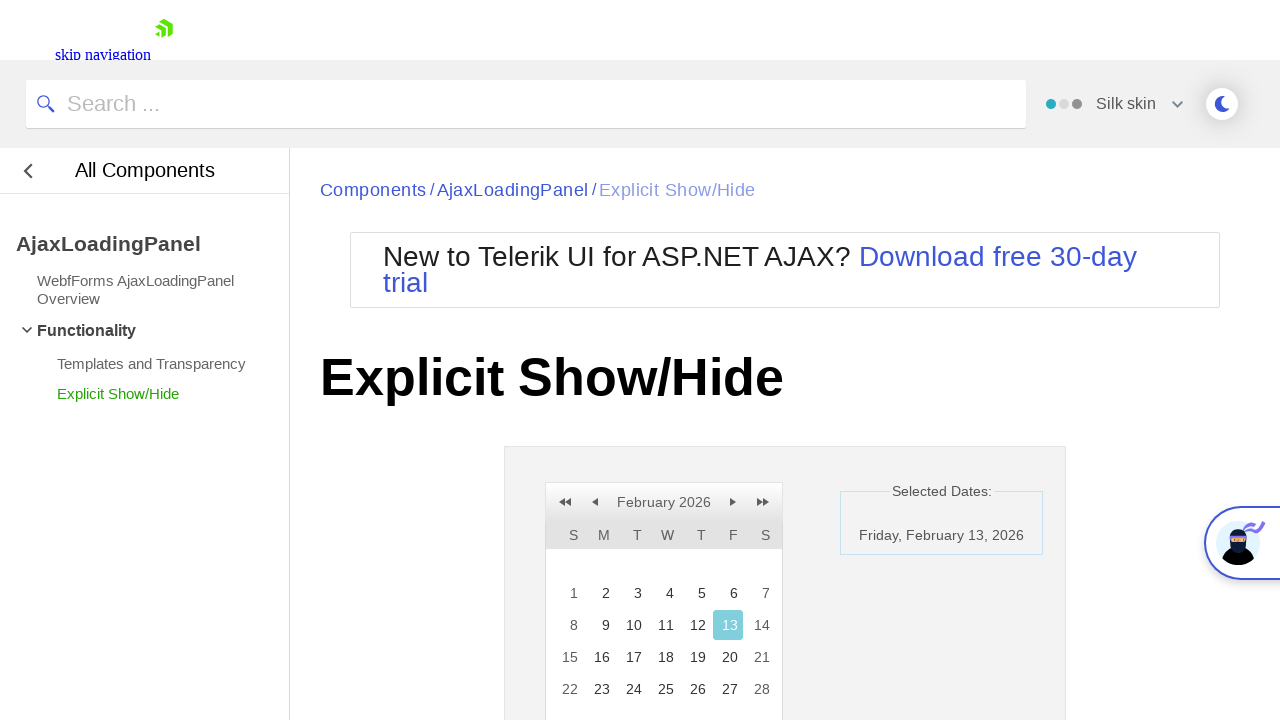

Verified day 13 is marked as selected in calendar
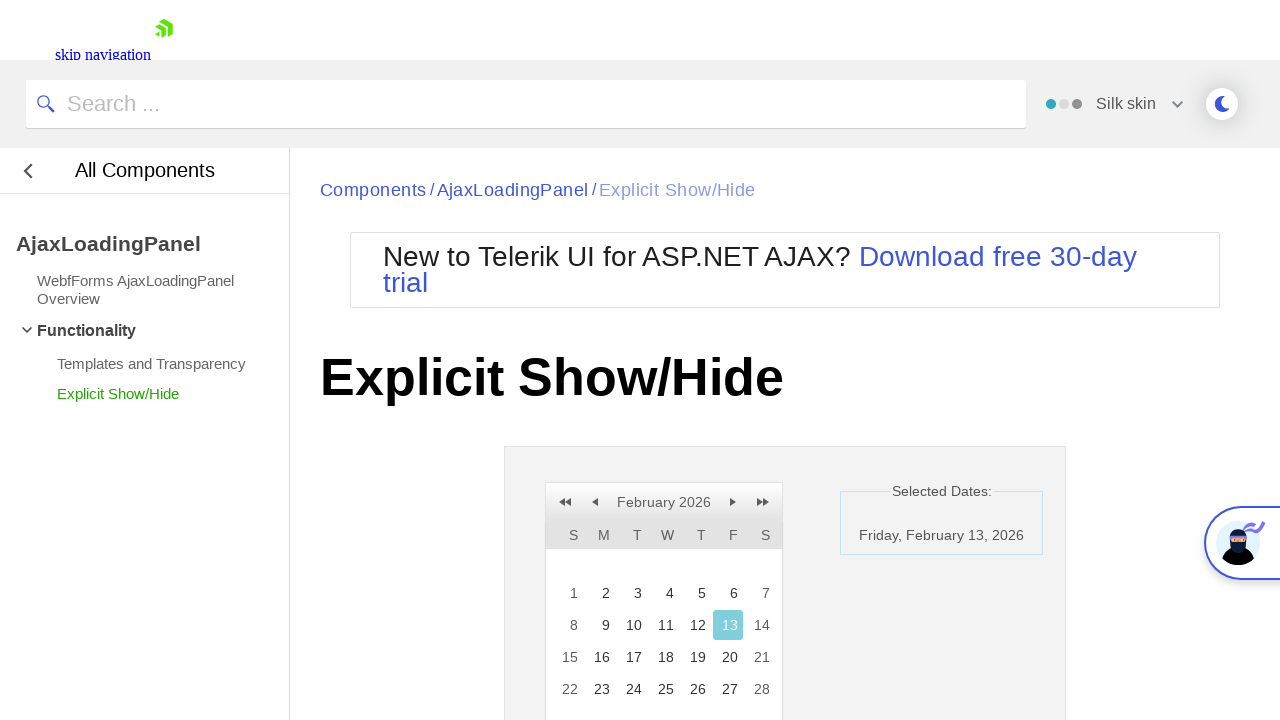

Retrieved date after selection: Friday, February 13, 2026
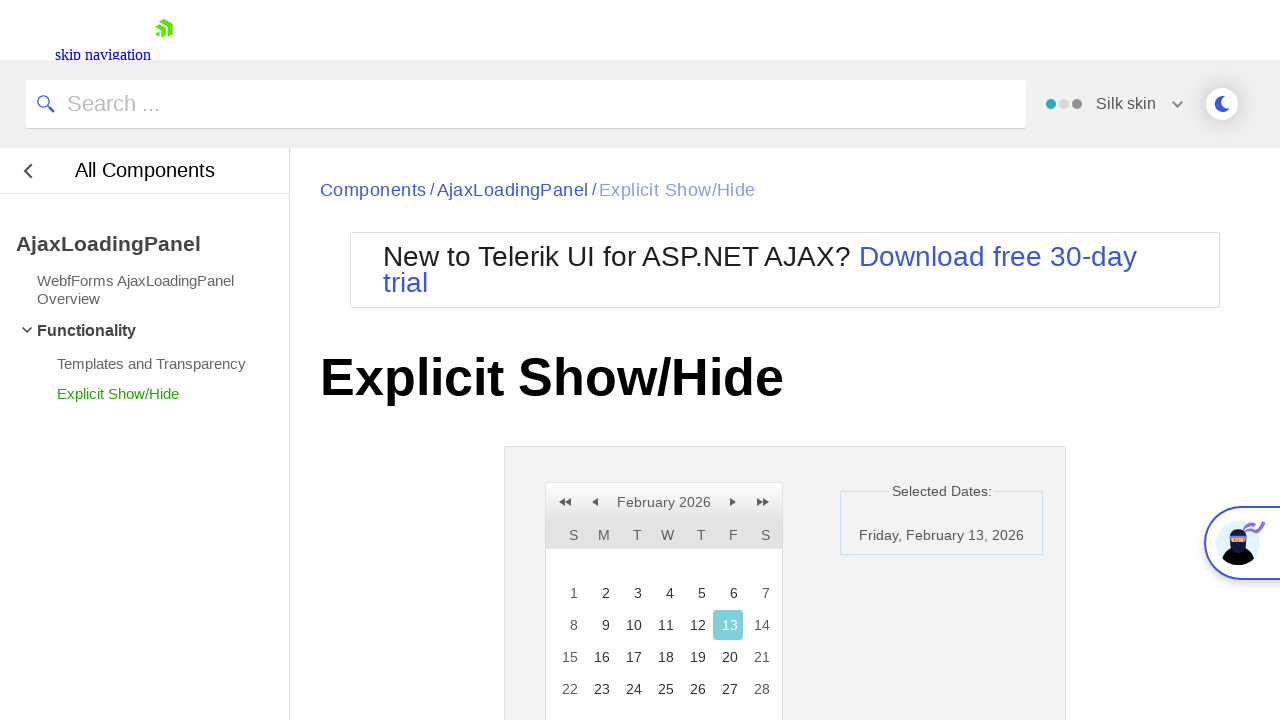

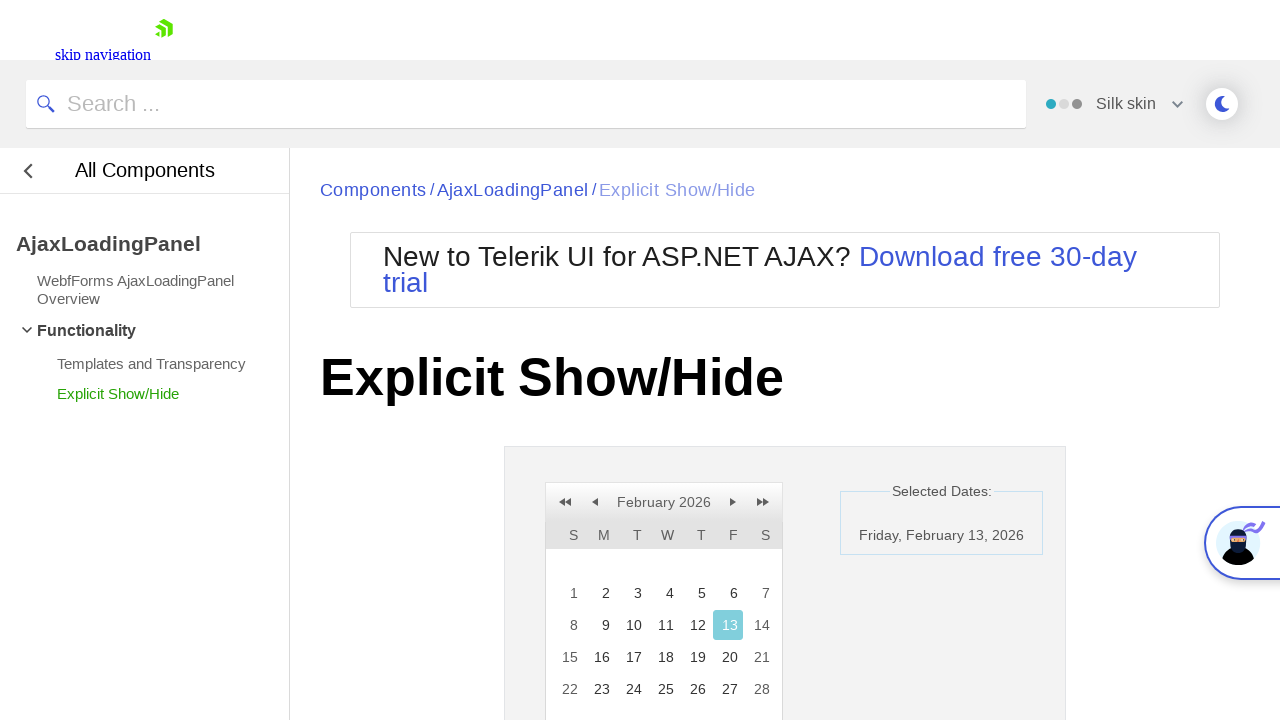